Tests implicit wait by clicking Start and verifying Hello World text appears

Starting URL: https://the-internet.herokuapp.com/dynamic_loading/2

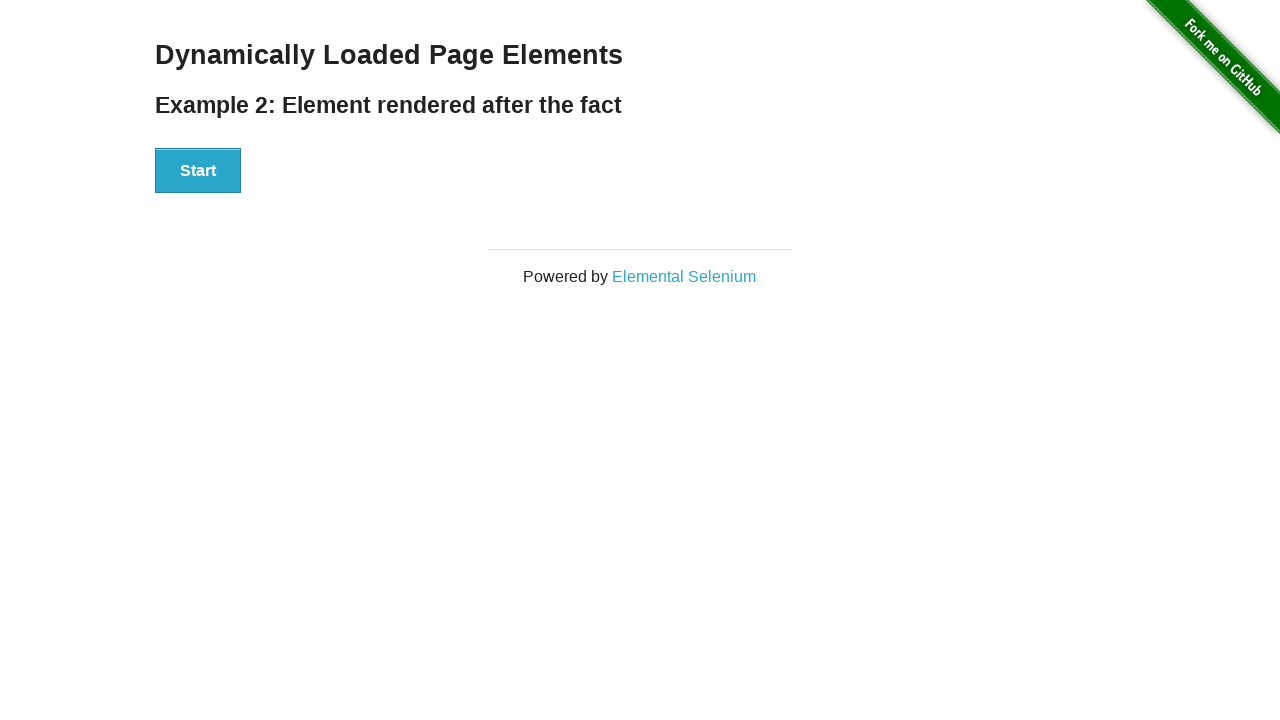

Clicked Start button to initiate dynamic loading at (198, 171) on xpath=//button[text()='Start']
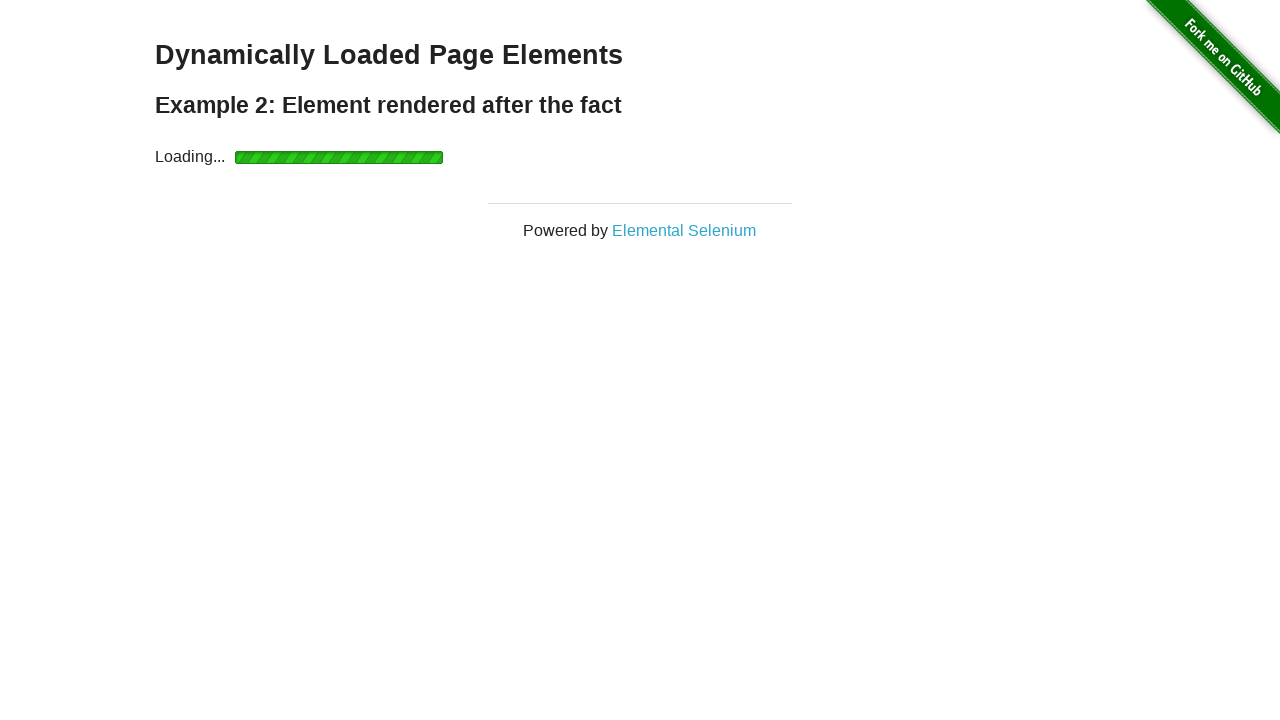

Waited for and verified 'Hello World!' text appeared with implicit wait
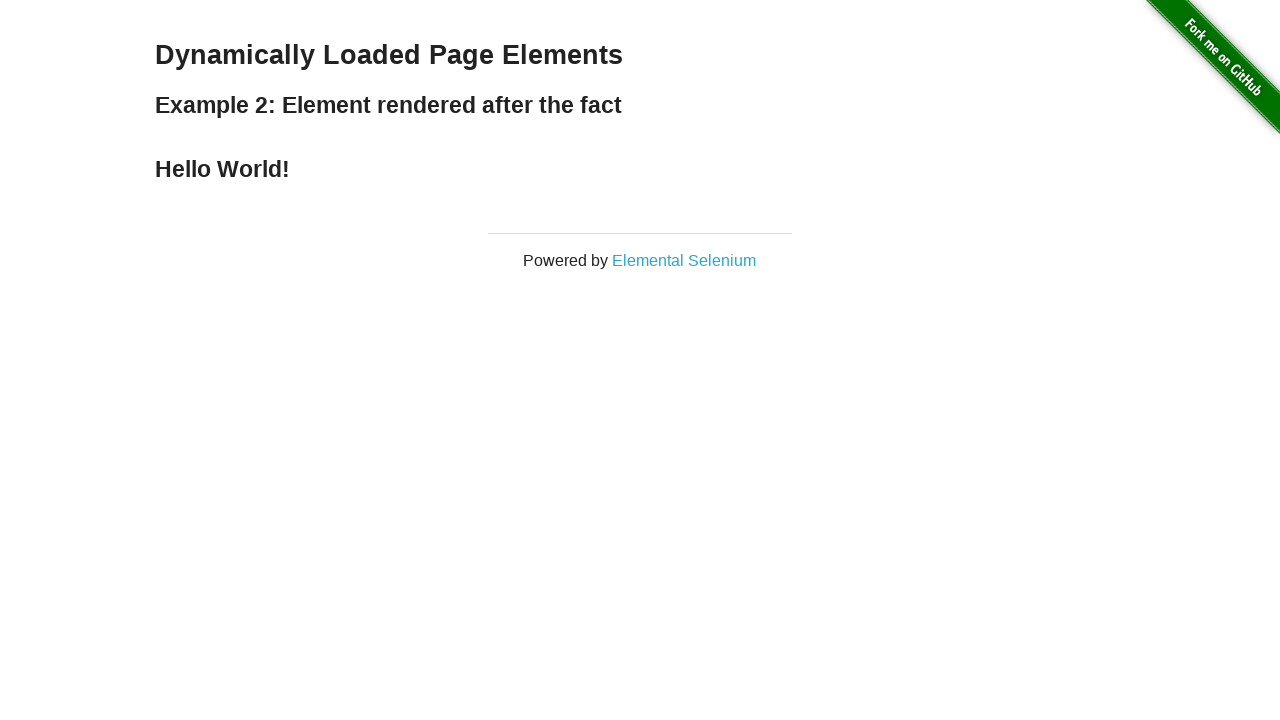

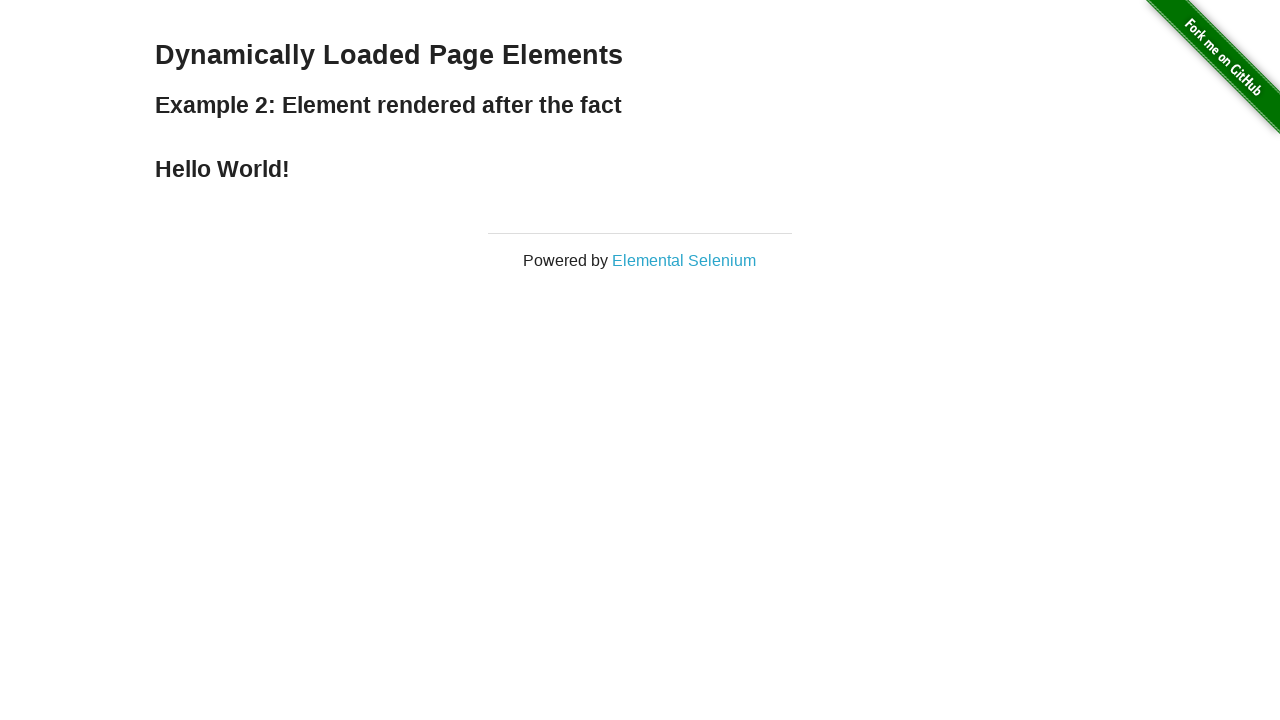